Tests dynamic loading by clicking start button and waiting for loading to complete, then verifies the expected text appears

Starting URL: https://the-internet.herokuapp.com/dynamic_loading/1

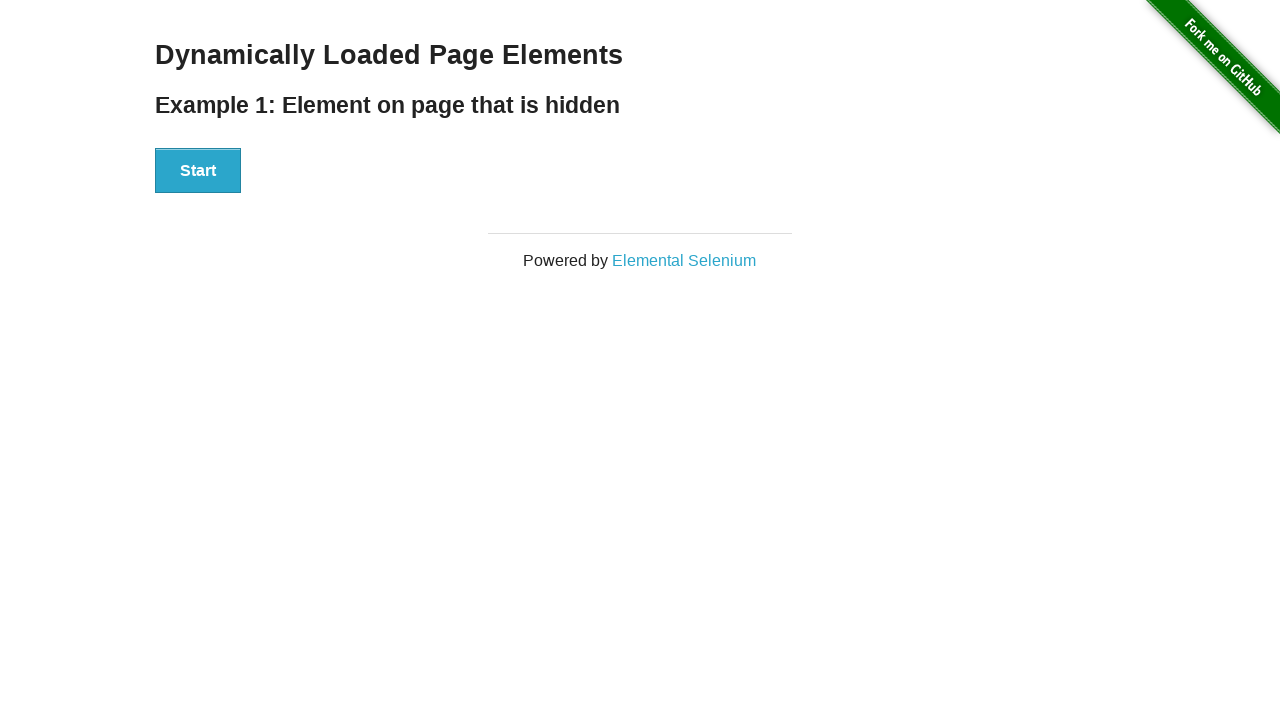

Clicked Start button for Example 1 at (198, 171) on xpath=//div[@id='start']/button[.='Start']
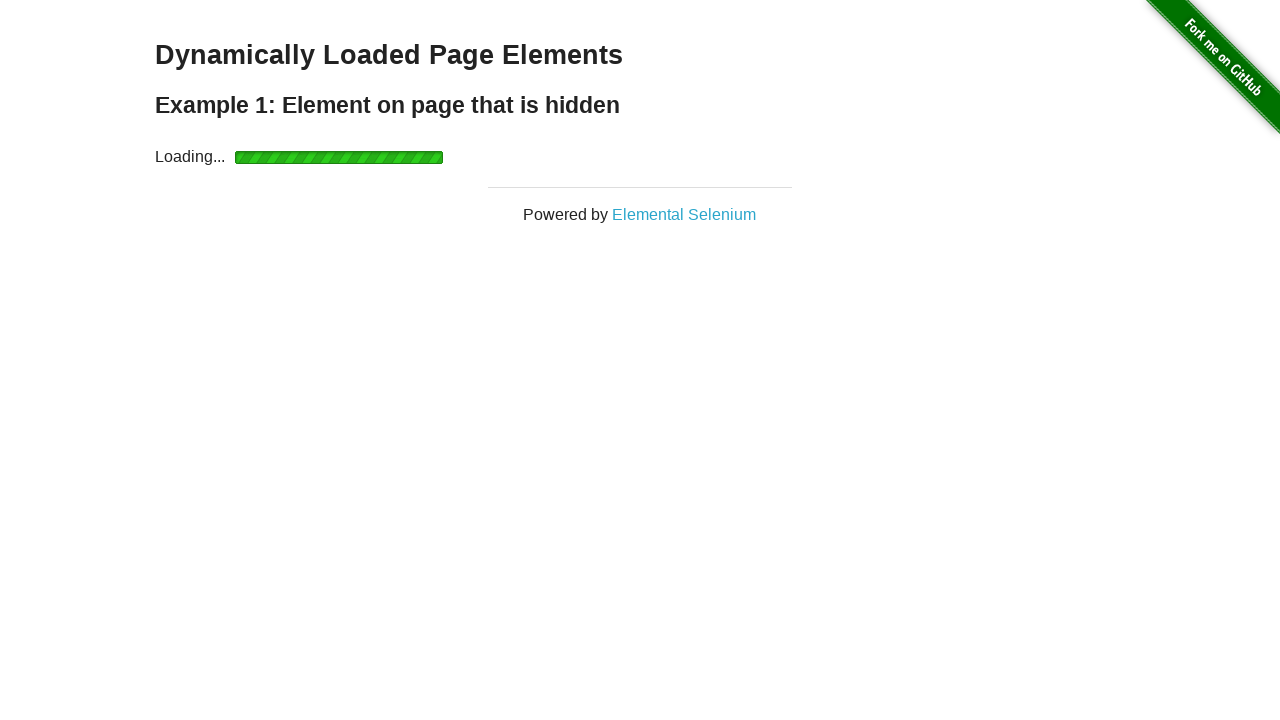

Loading spinner disappeared
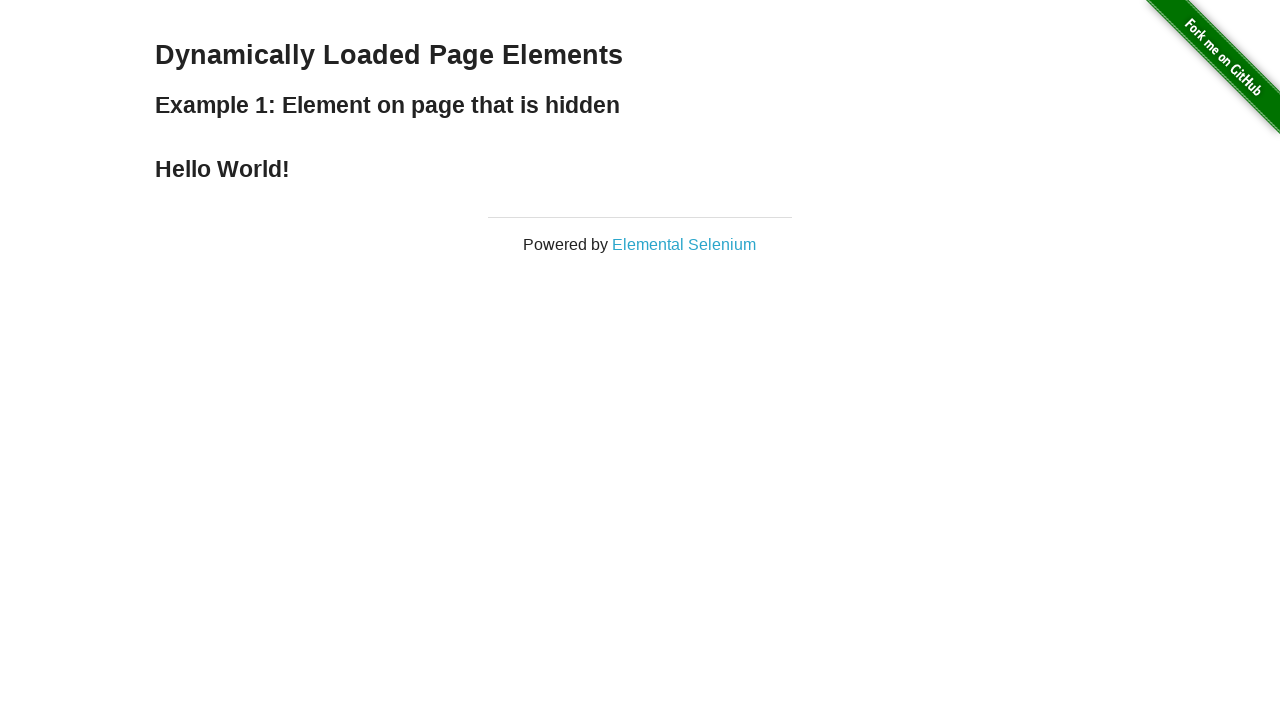

Finish text element appeared
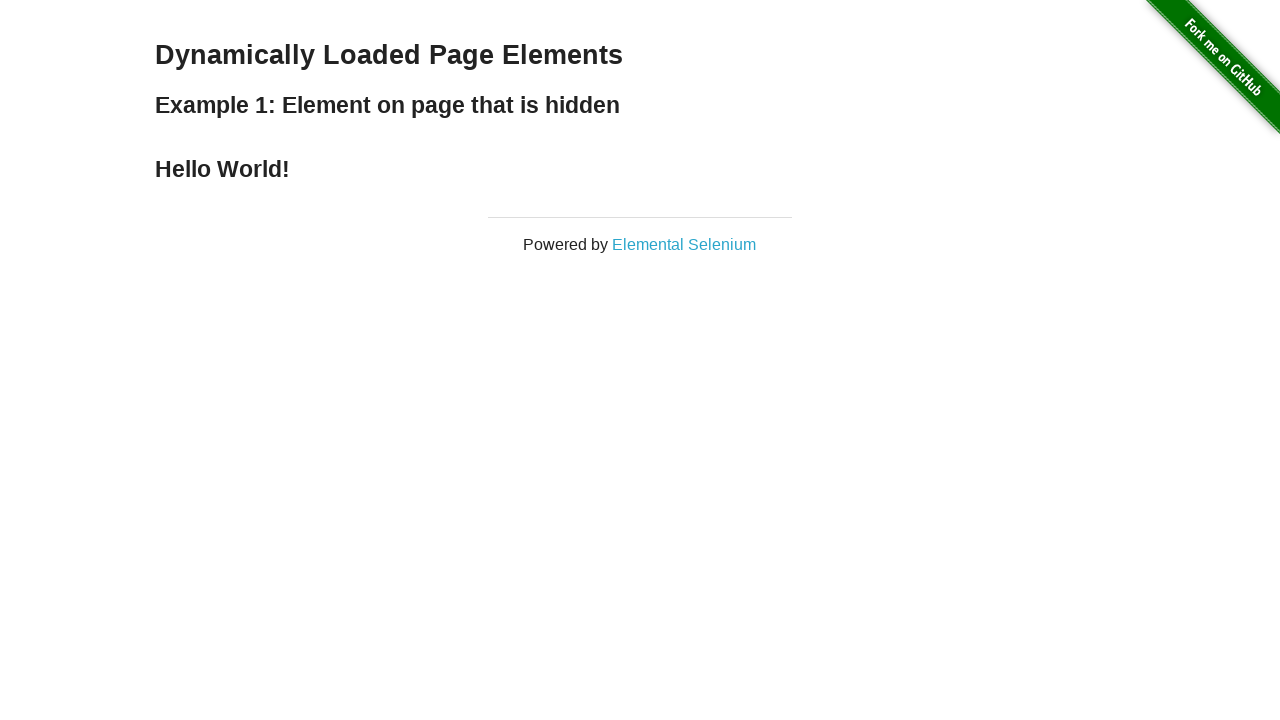

Verified Example 1 text content is 'Hello World!'
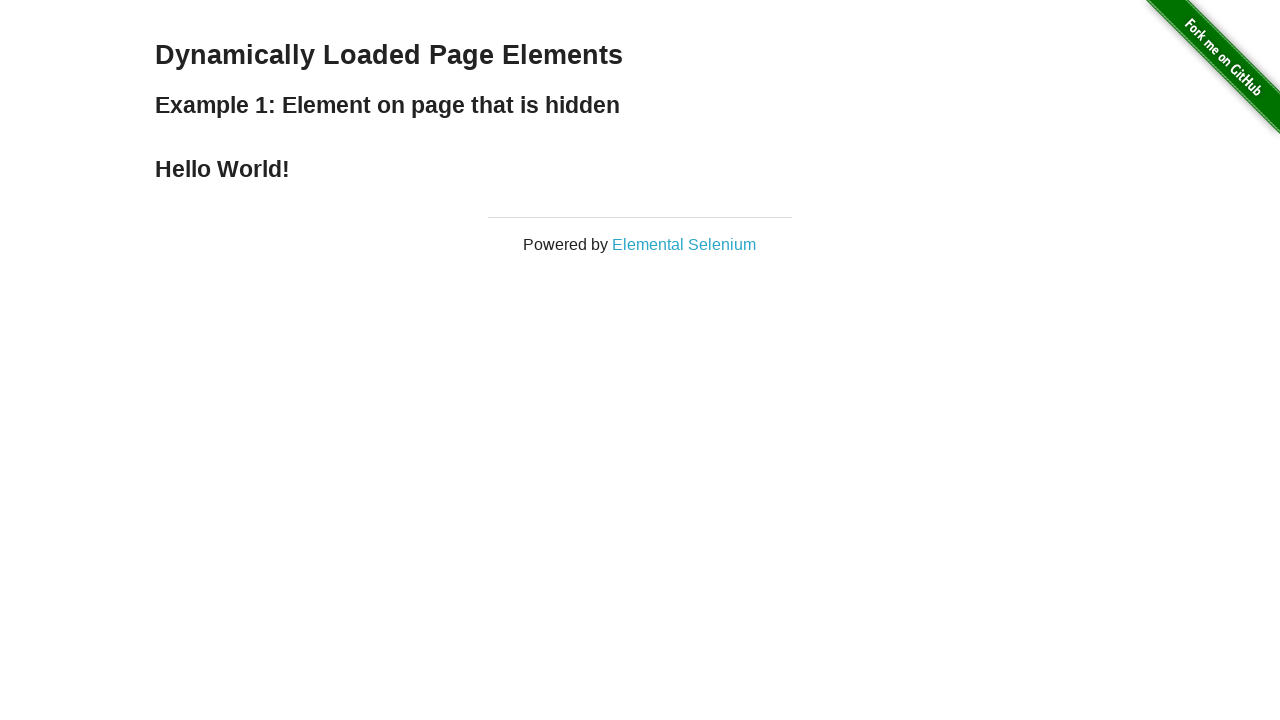

Navigated to Example 2 dynamic loading page
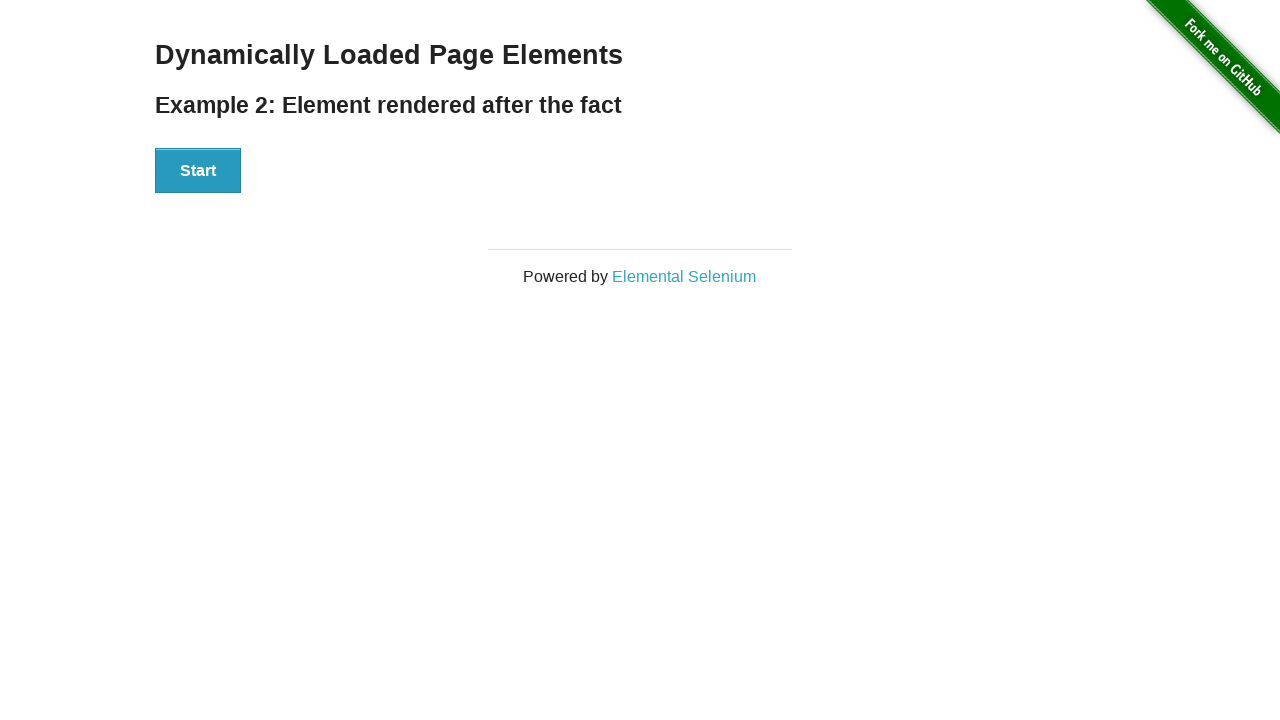

Clicked Start button for Example 2 at (198, 171) on xpath=//div[@id='start']/button[.='Start']
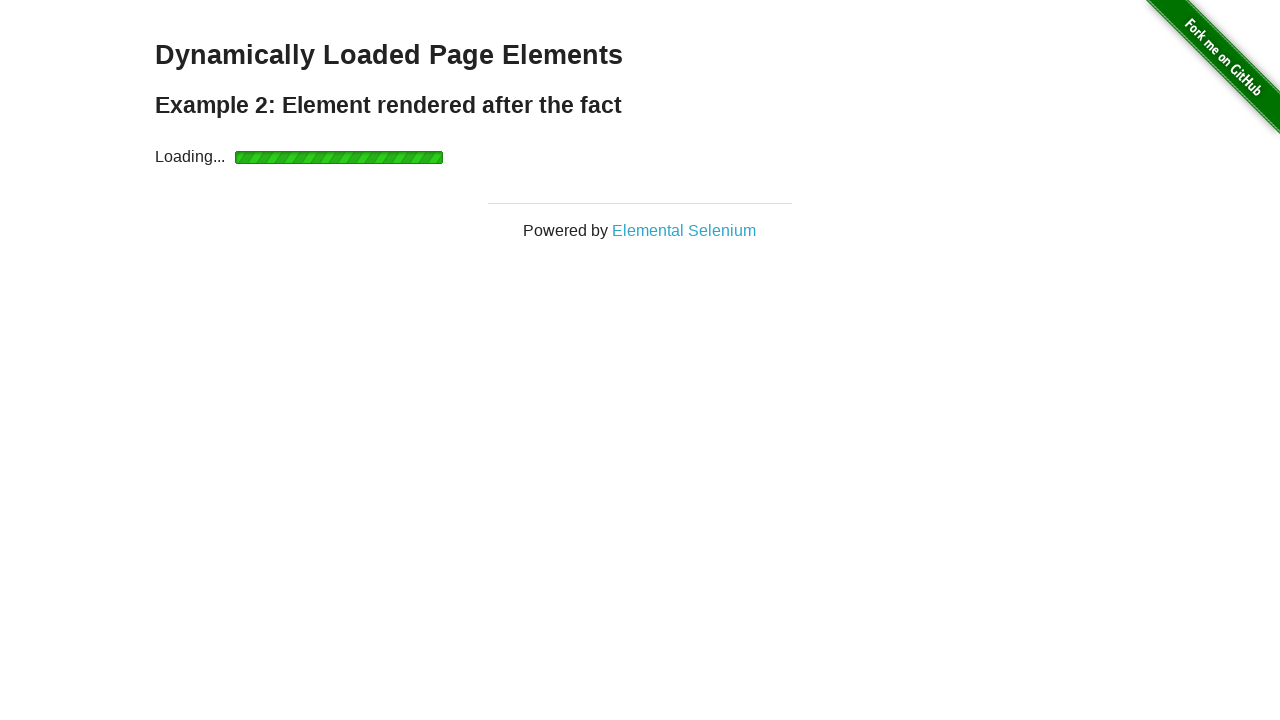

Loading spinner disappeared for Example 2
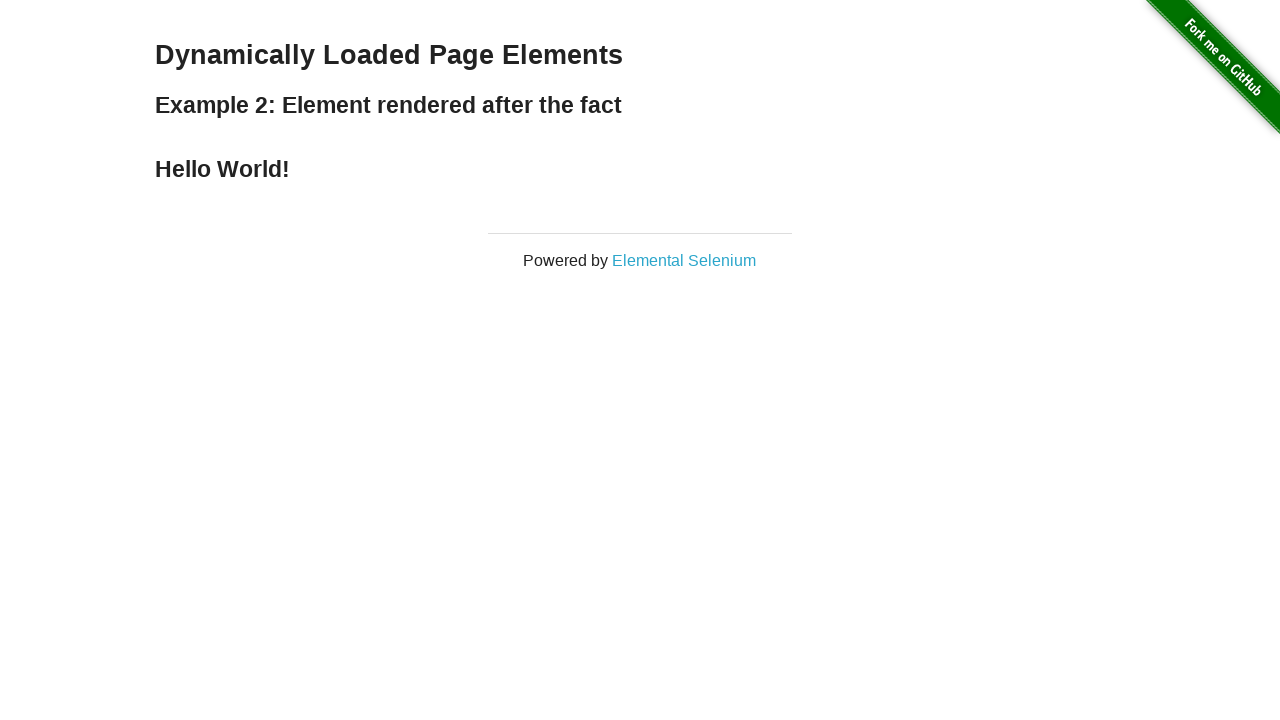

Finish text element appeared for Example 2
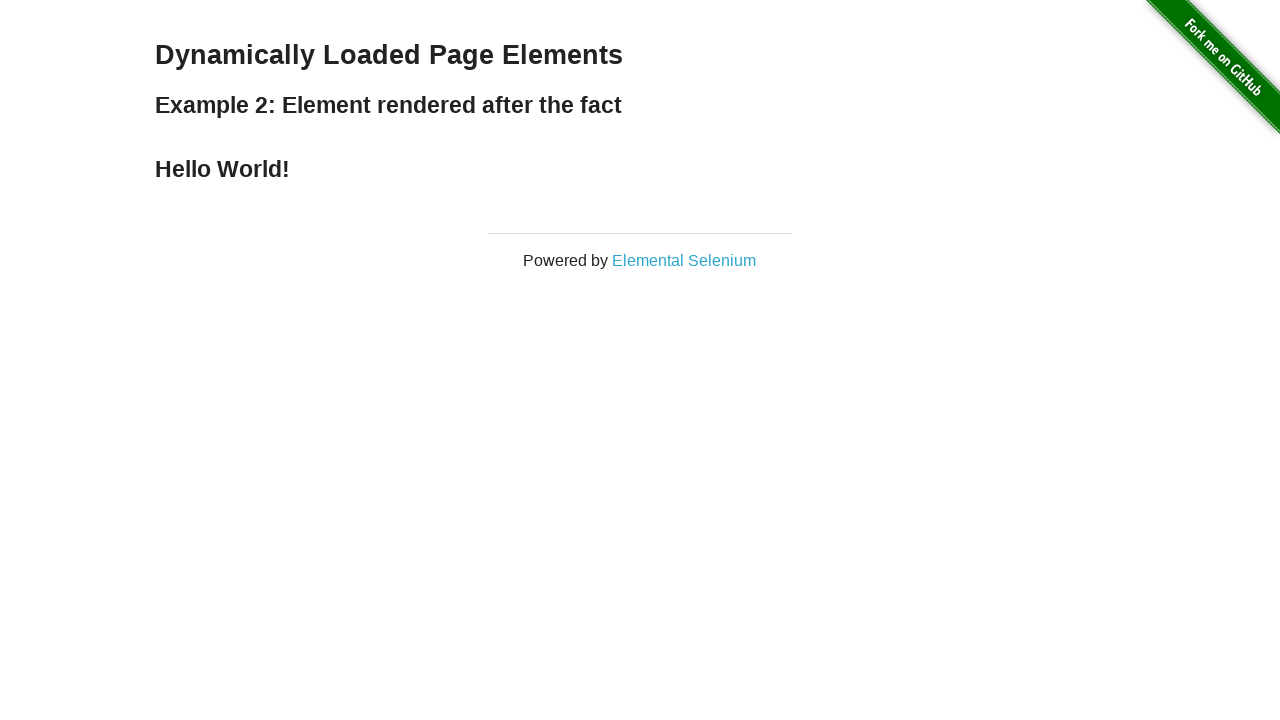

Verified Example 2 text content is 'Hello World!'
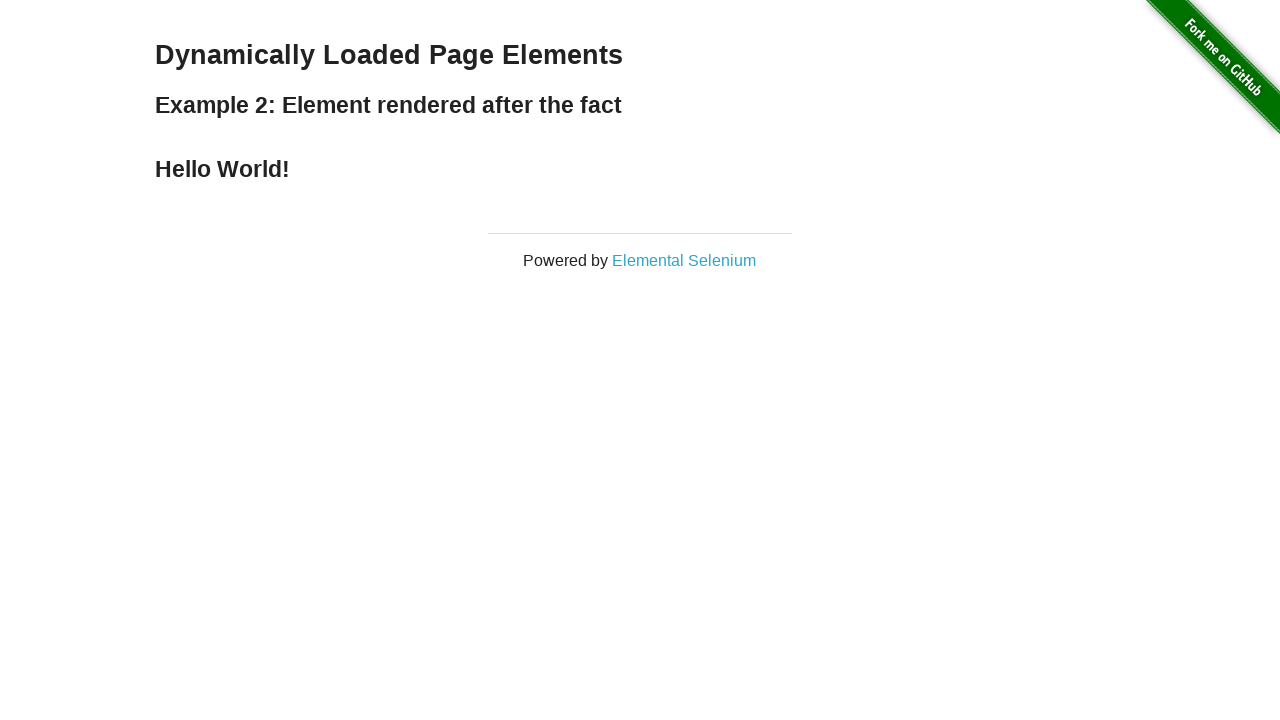

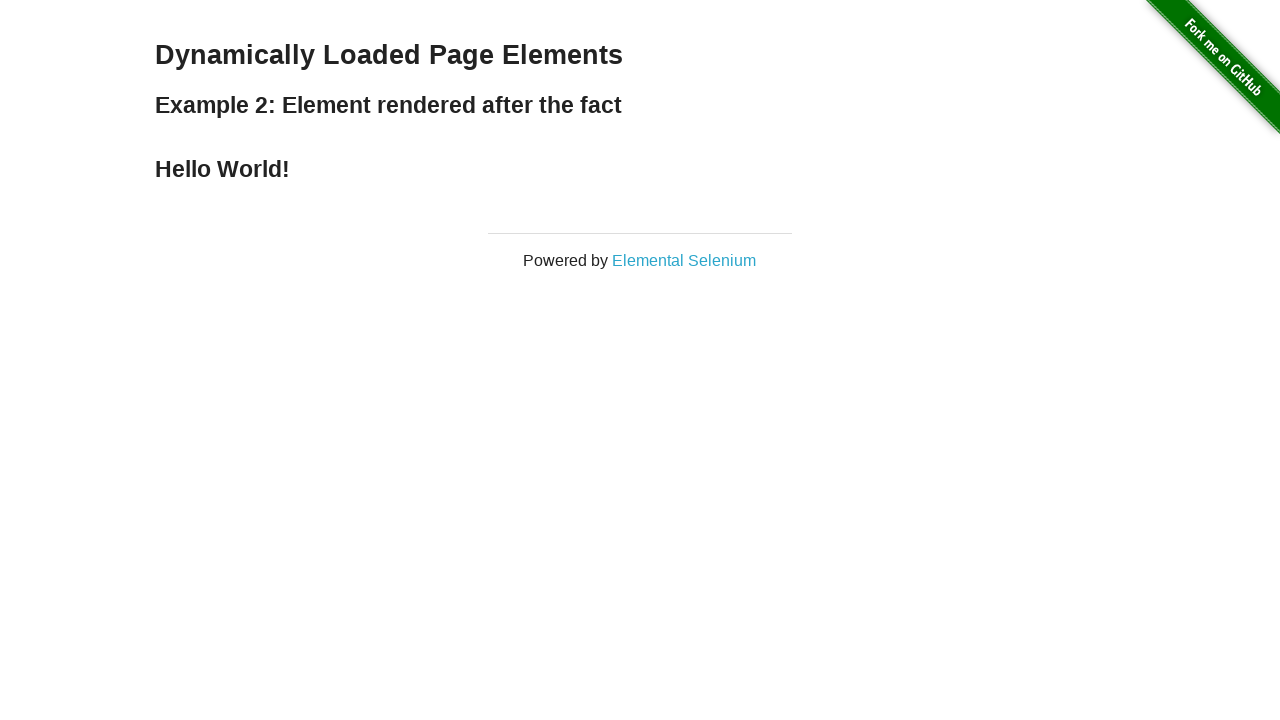